Tests the dynamic controls page by verifying a textbox is initially disabled, clicking the Enable button, waiting for the textbox to become enabled, and verifying the success message is displayed.

Starting URL: https://the-internet.herokuapp.com/dynamic_controls

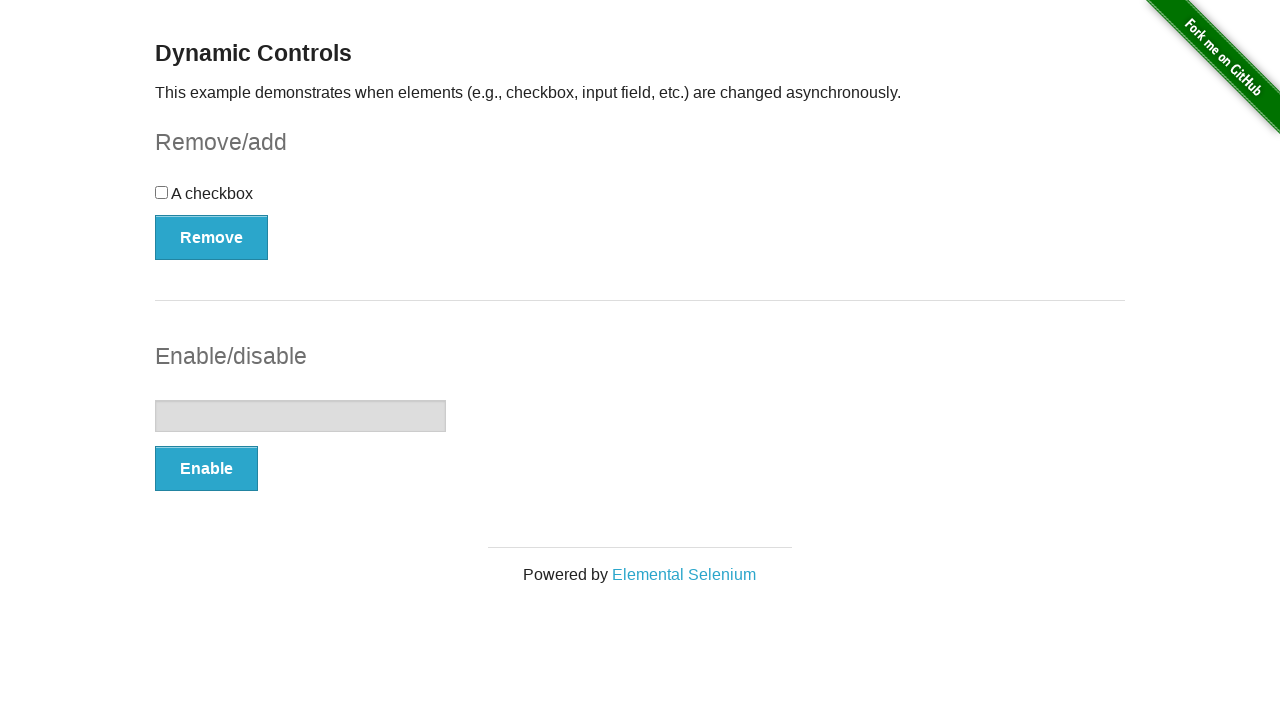

Verified textbox is initially disabled
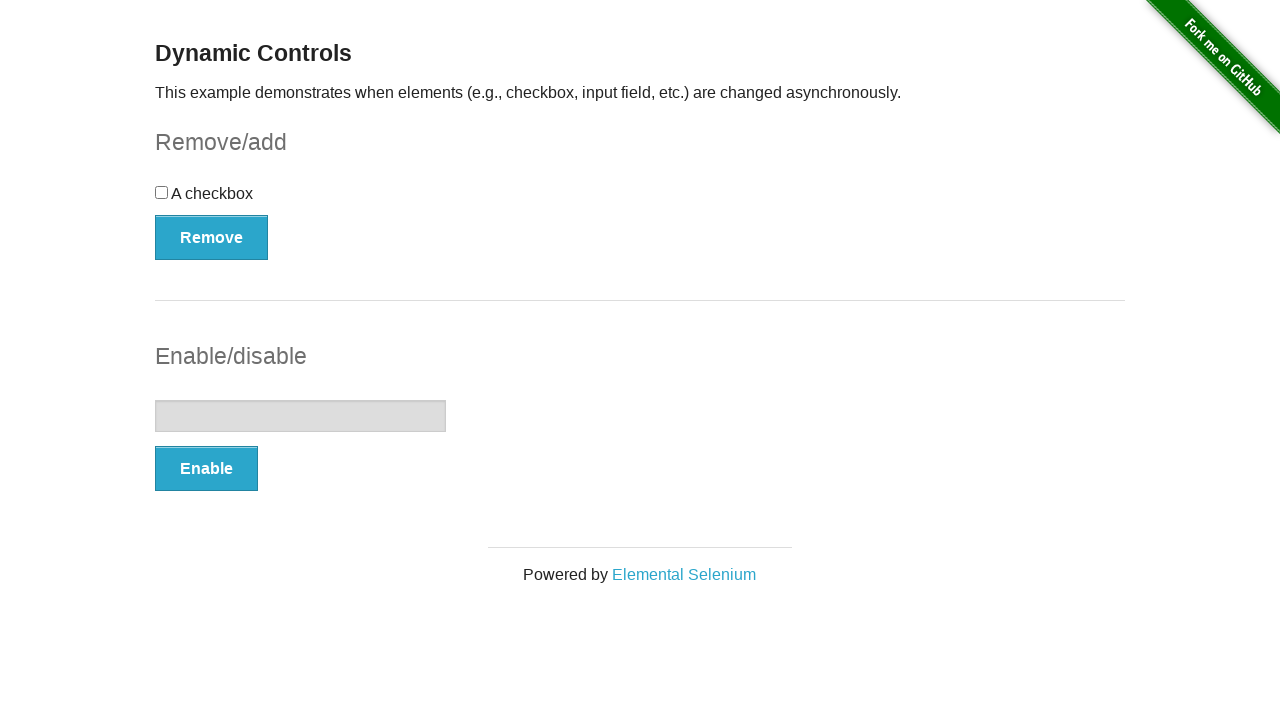

Clicked the Enable button at (206, 469) on xpath=//*[text()='Enable']
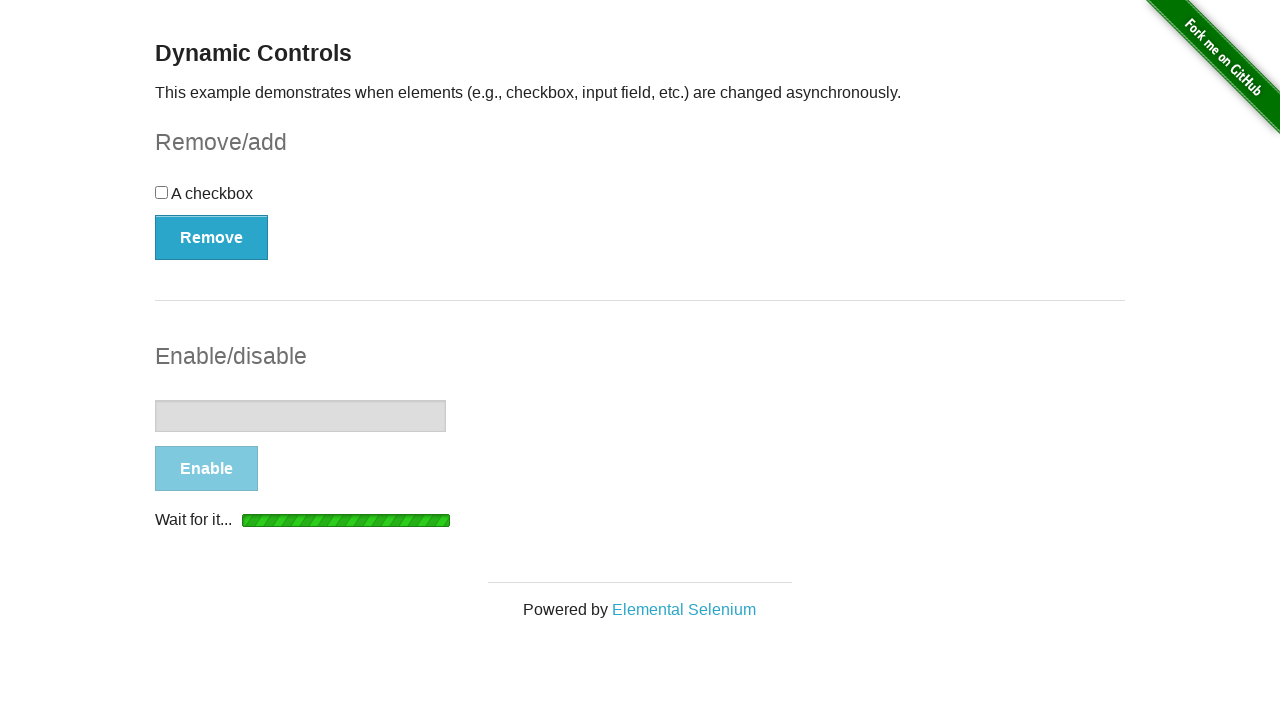

Textbox became visible
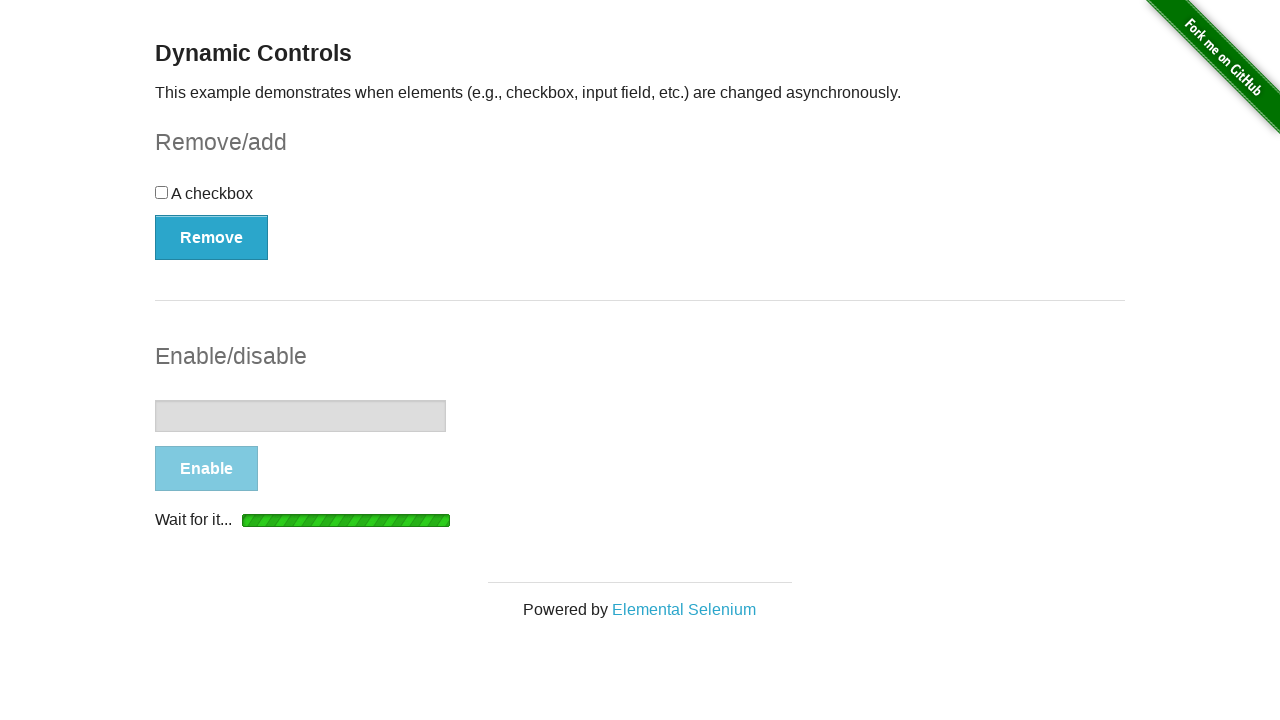

Textbox became enabled
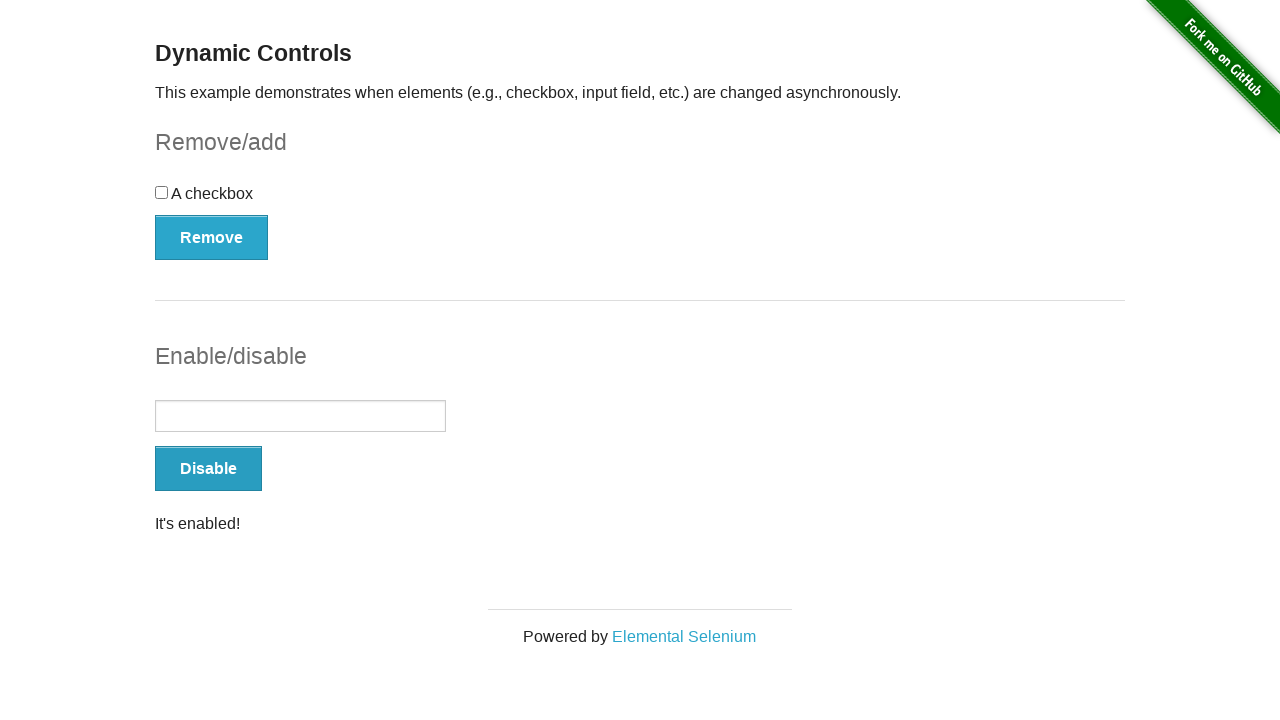

Verified success message 'It's enabled!' is displayed
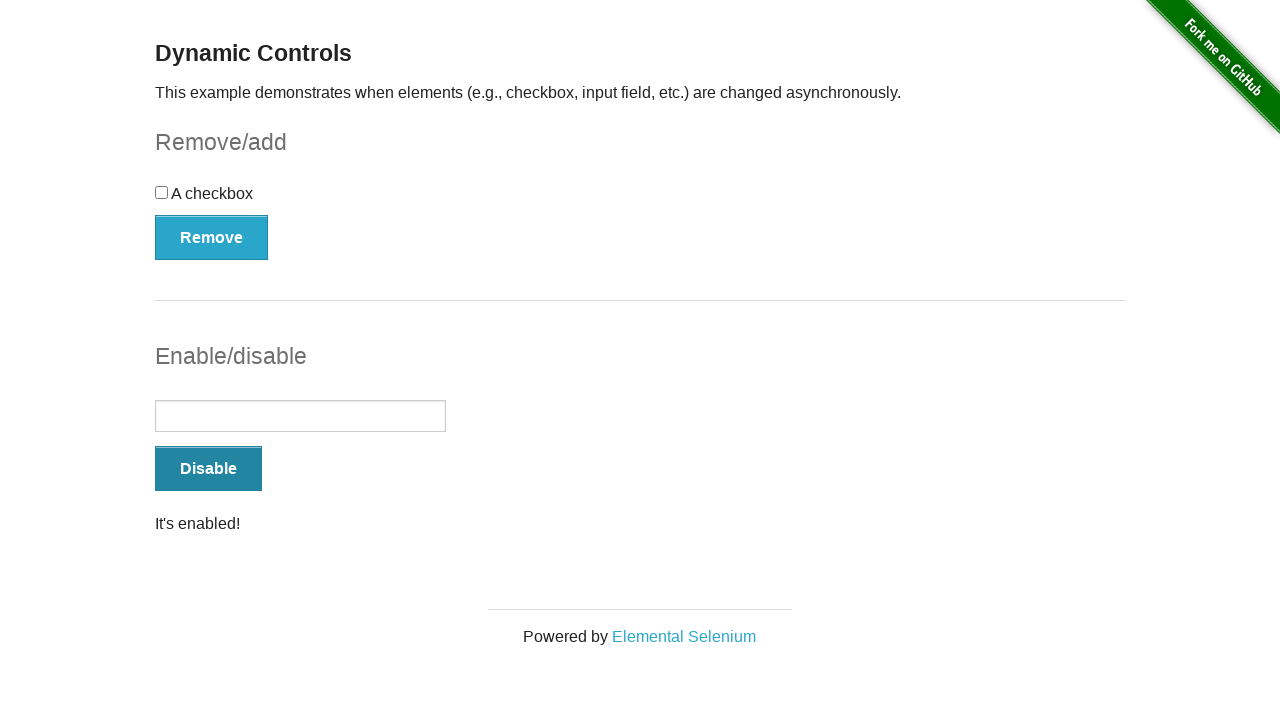

Verified textbox is now enabled after clicking Enable button
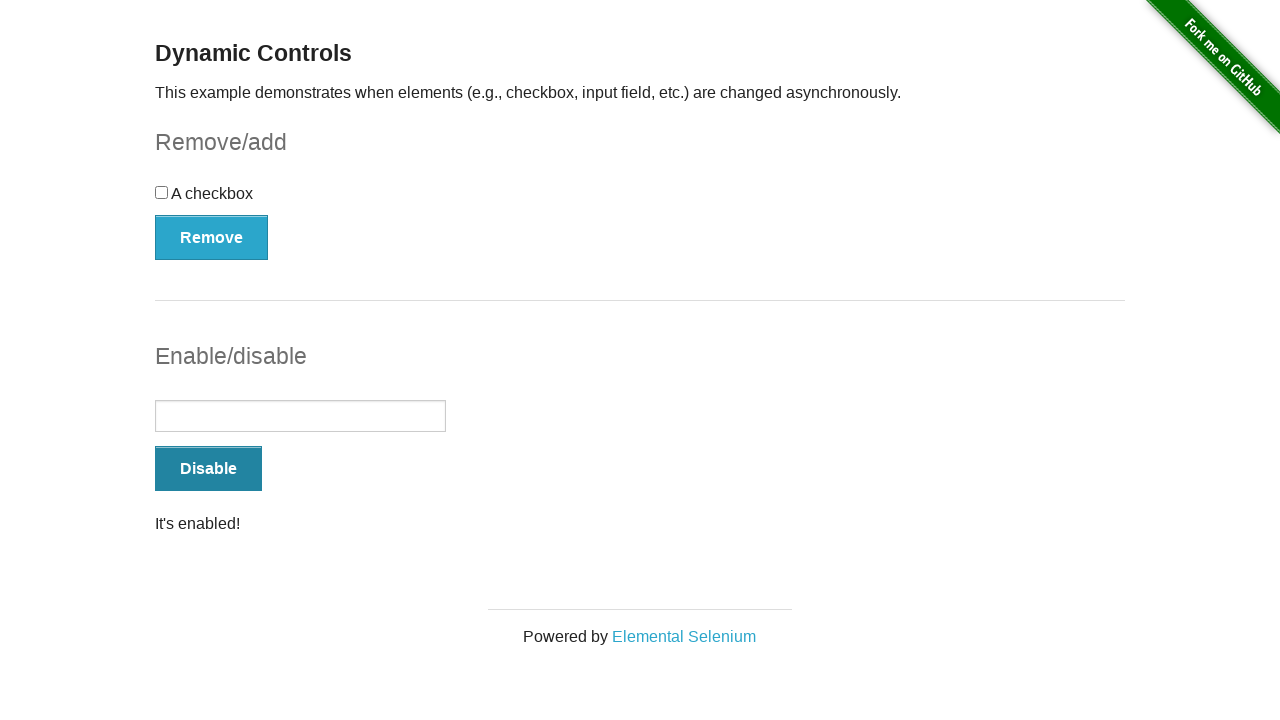

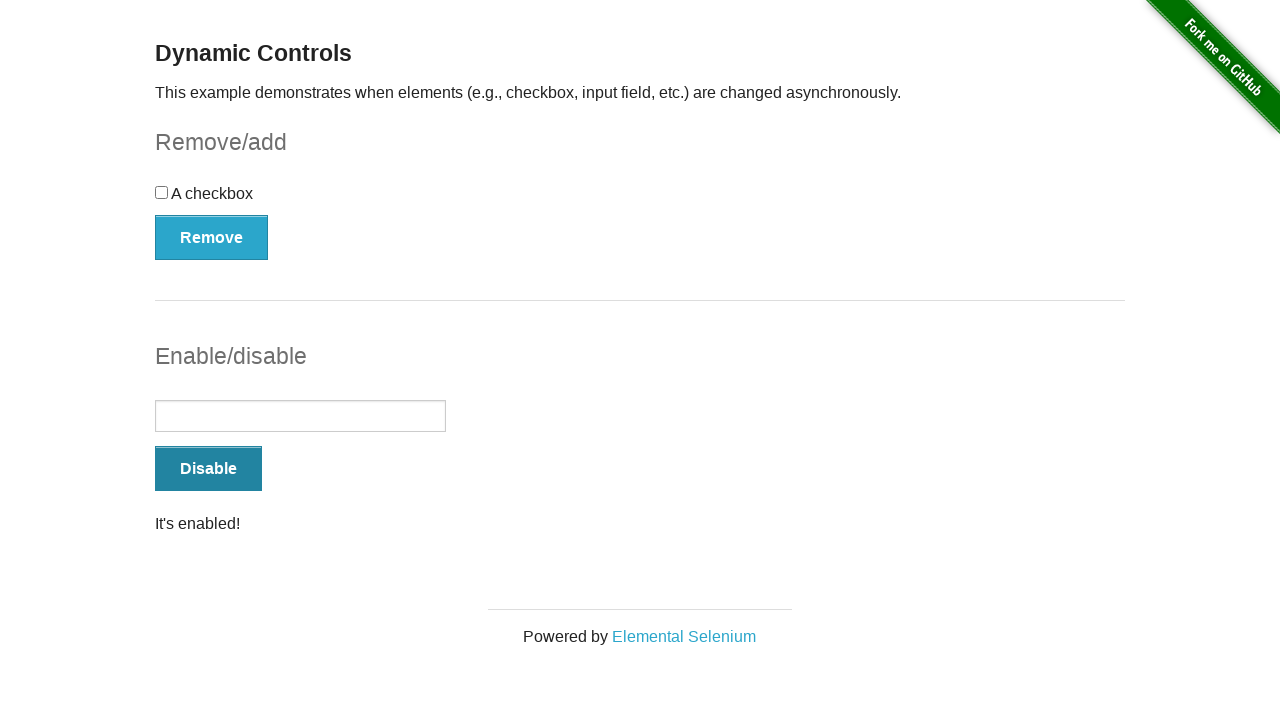